Navigates to an automation practice page and locates a broken link element to retrieve its href attribute

Starting URL: https://rahulshettyacademy.com/AutomationPractice/

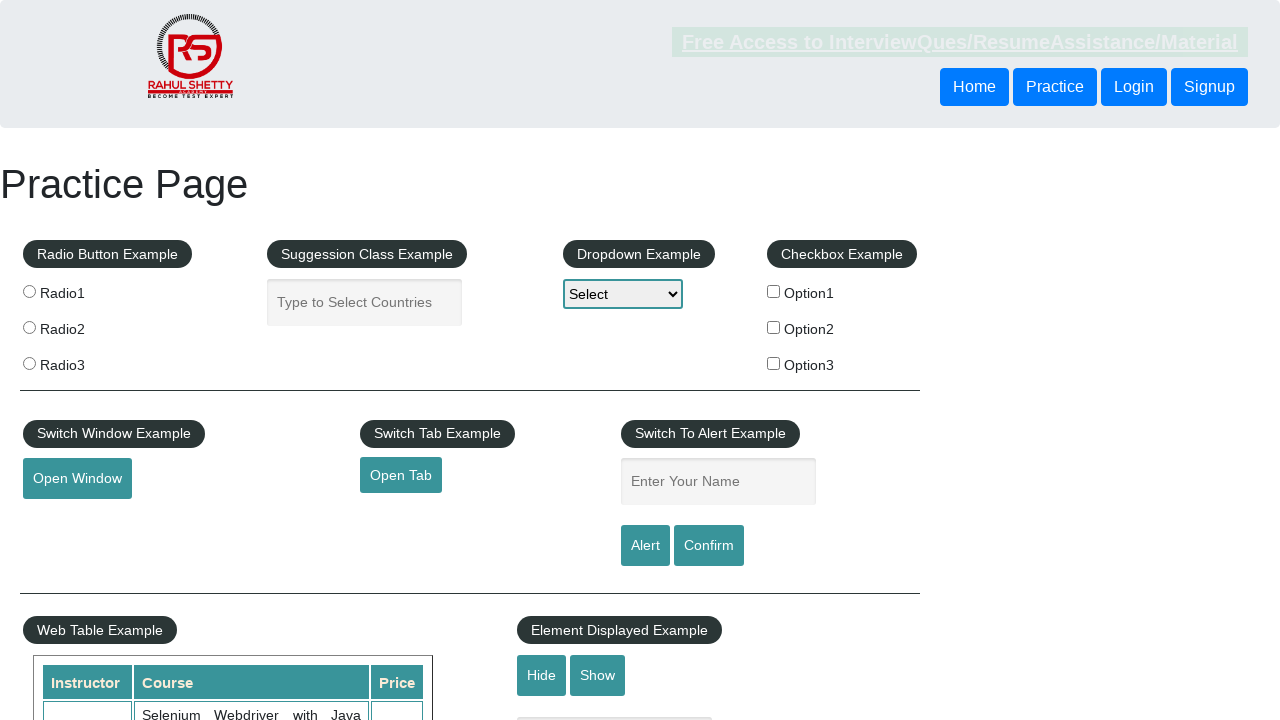

Navigated to automation practice page
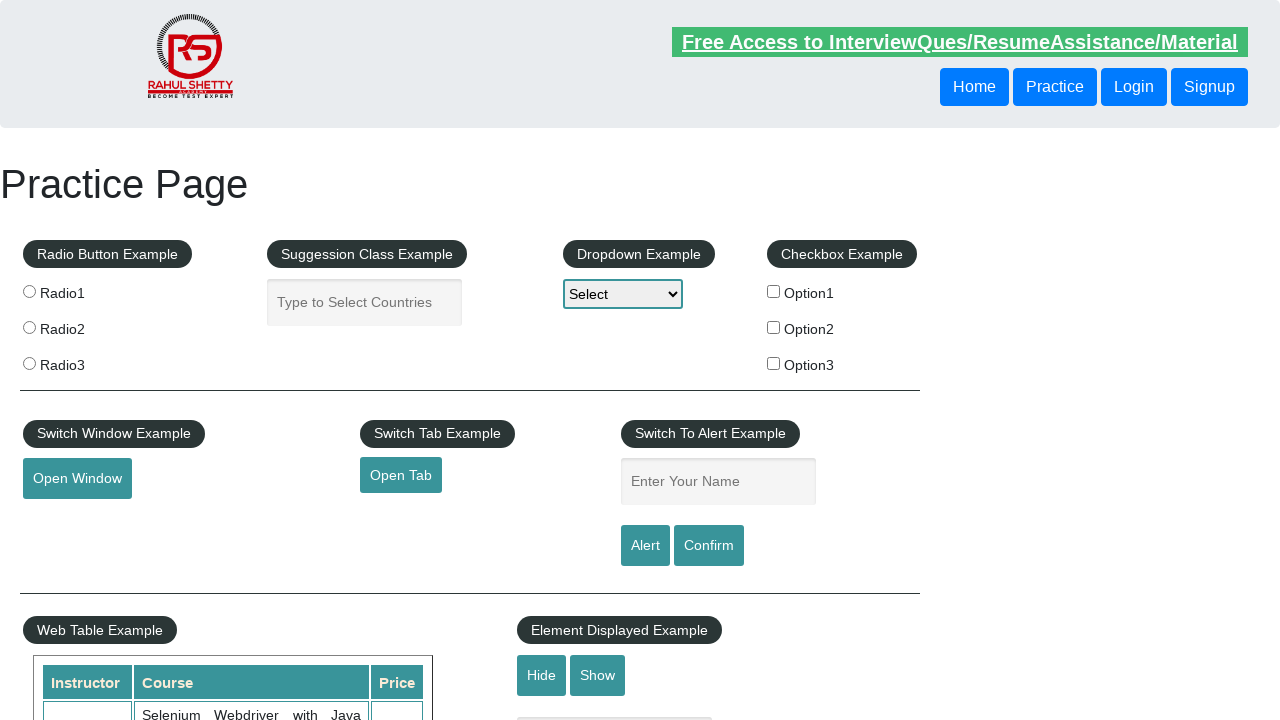

Located broken link element with href containing 'brokenlink'
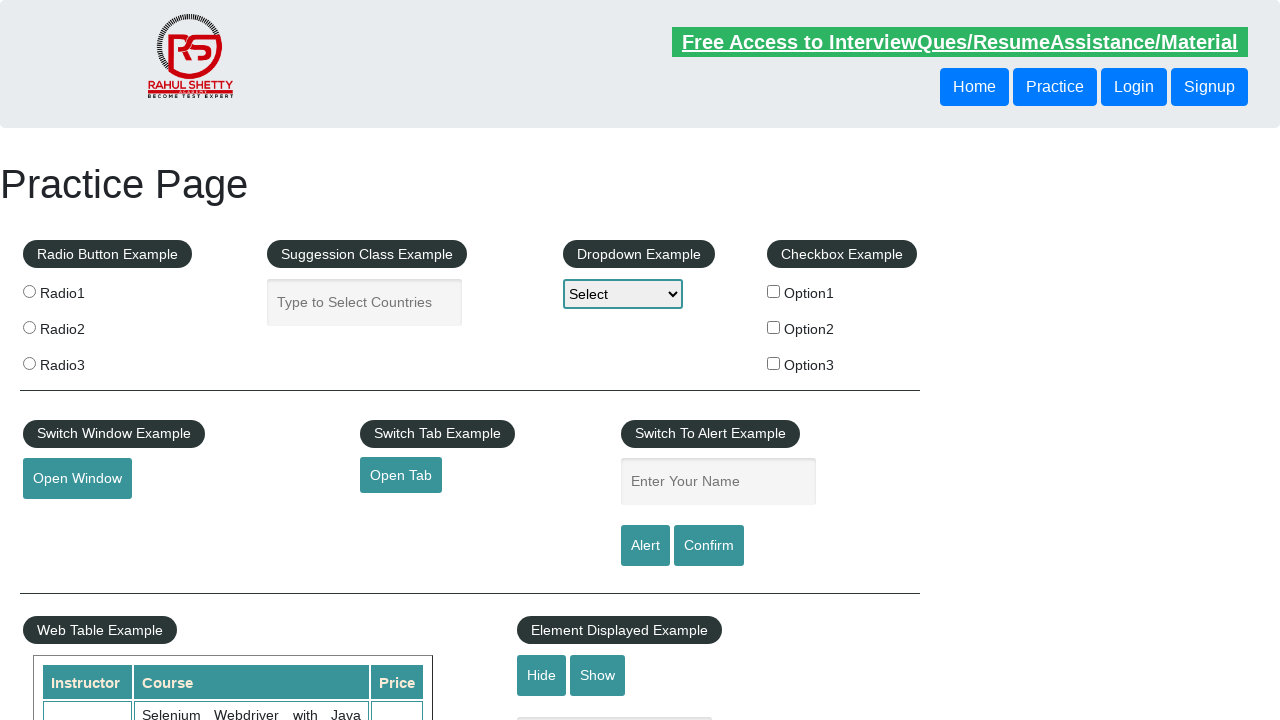

Broken link element became visible
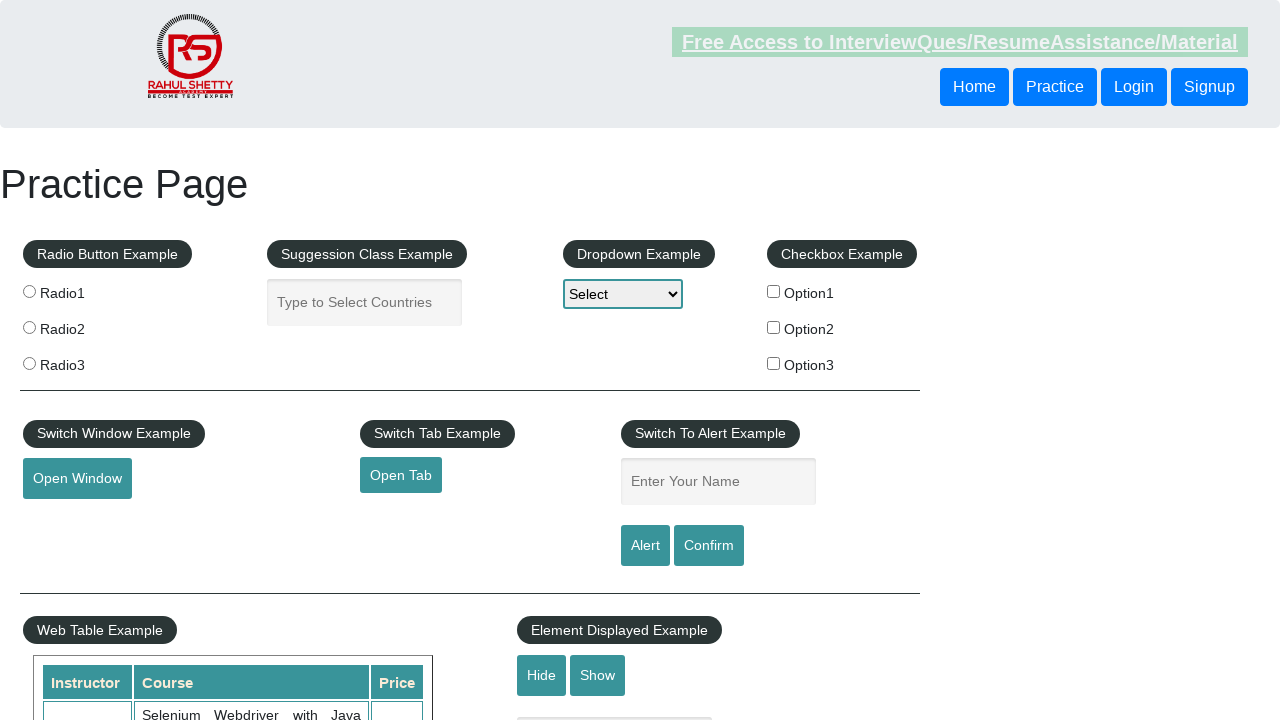

Retrieved href attribute from broken link: https://rahulshettyacademy.com/brokenlink
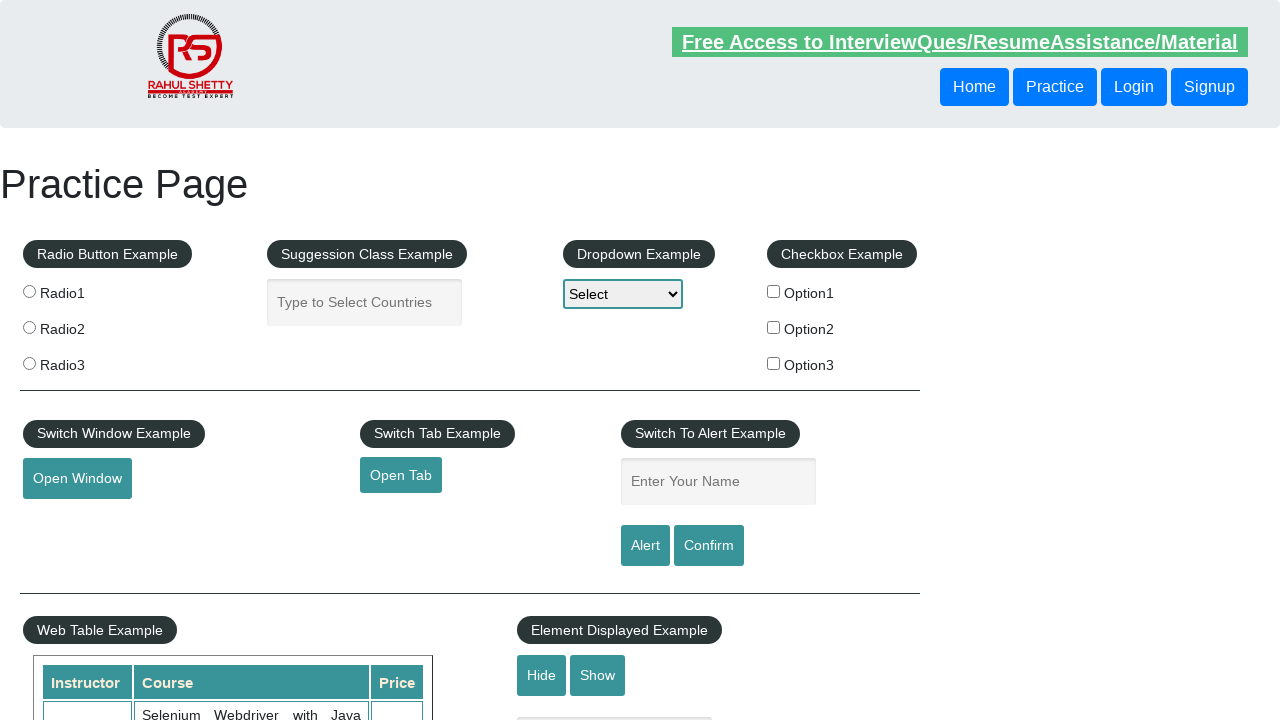

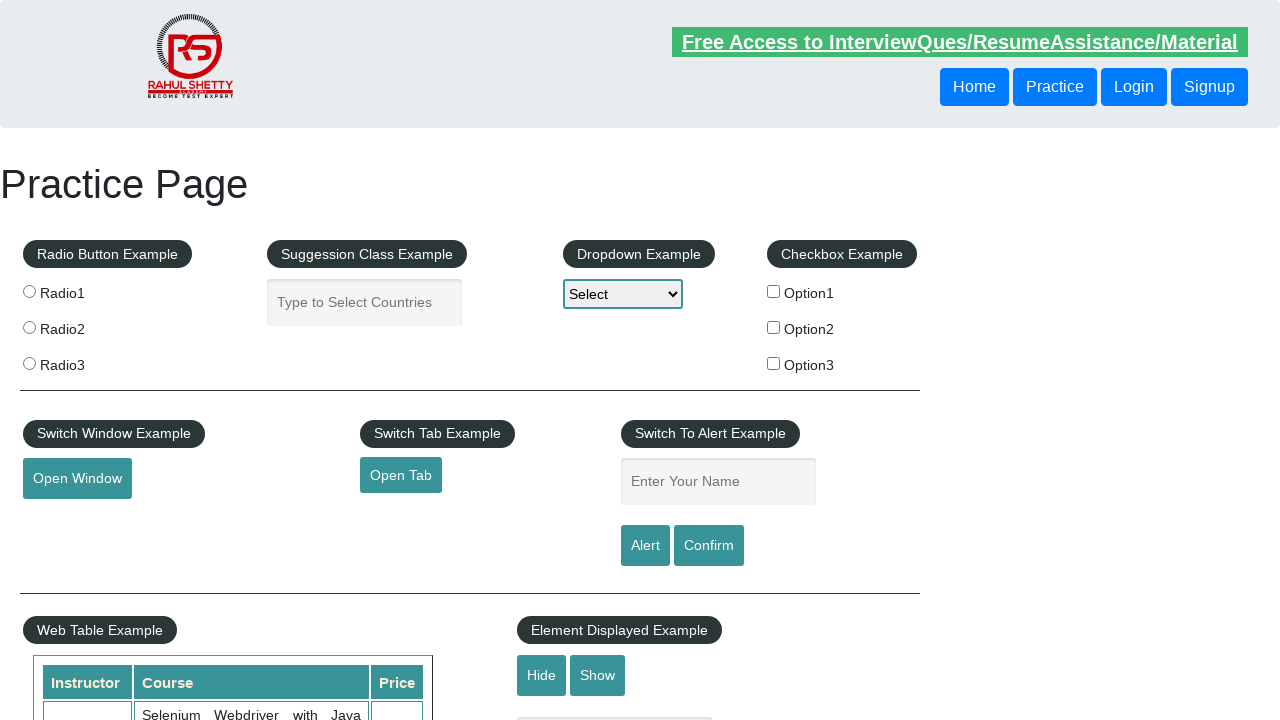